Tests the search functionality on the TCAS course website by entering a search query for computer engineering programs in Thai and submitting the search form.

Starting URL: https://course.mytcas.com

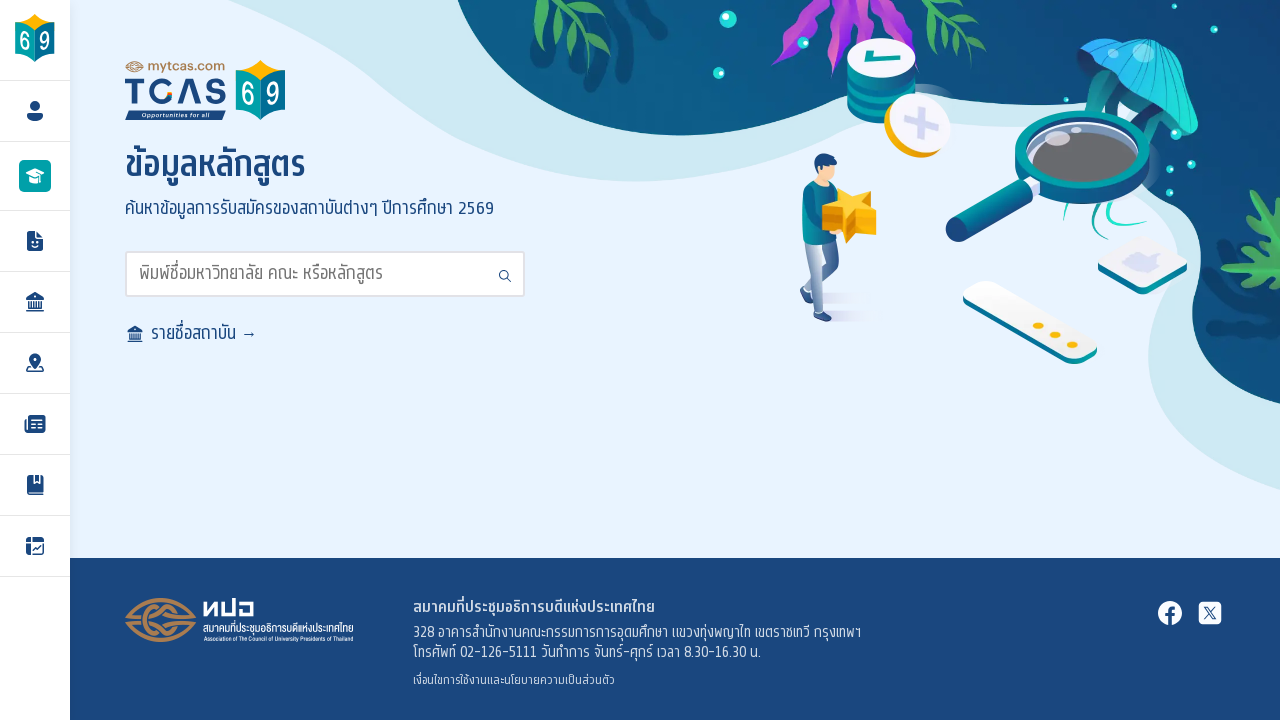

Waited for search input field to be available
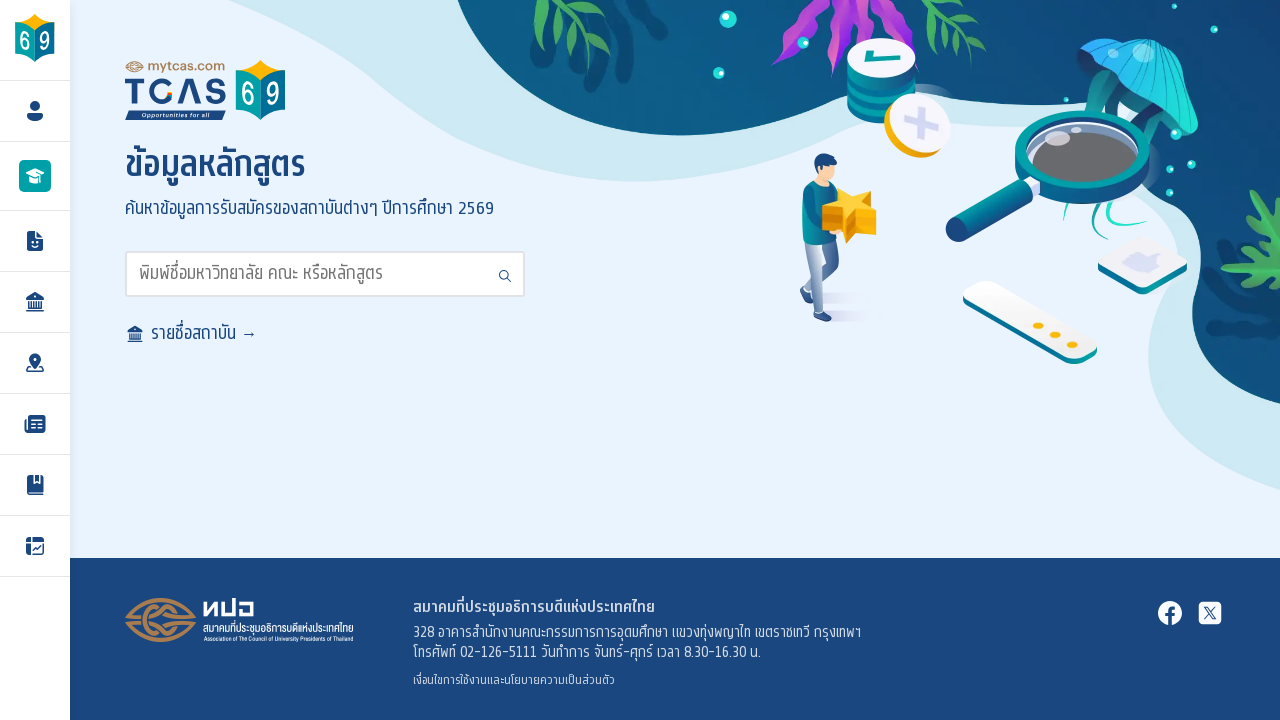

Filled search box with 'วิศวกรรมคอมพิวเตอร์' (computer engineering in Thai) on input#search
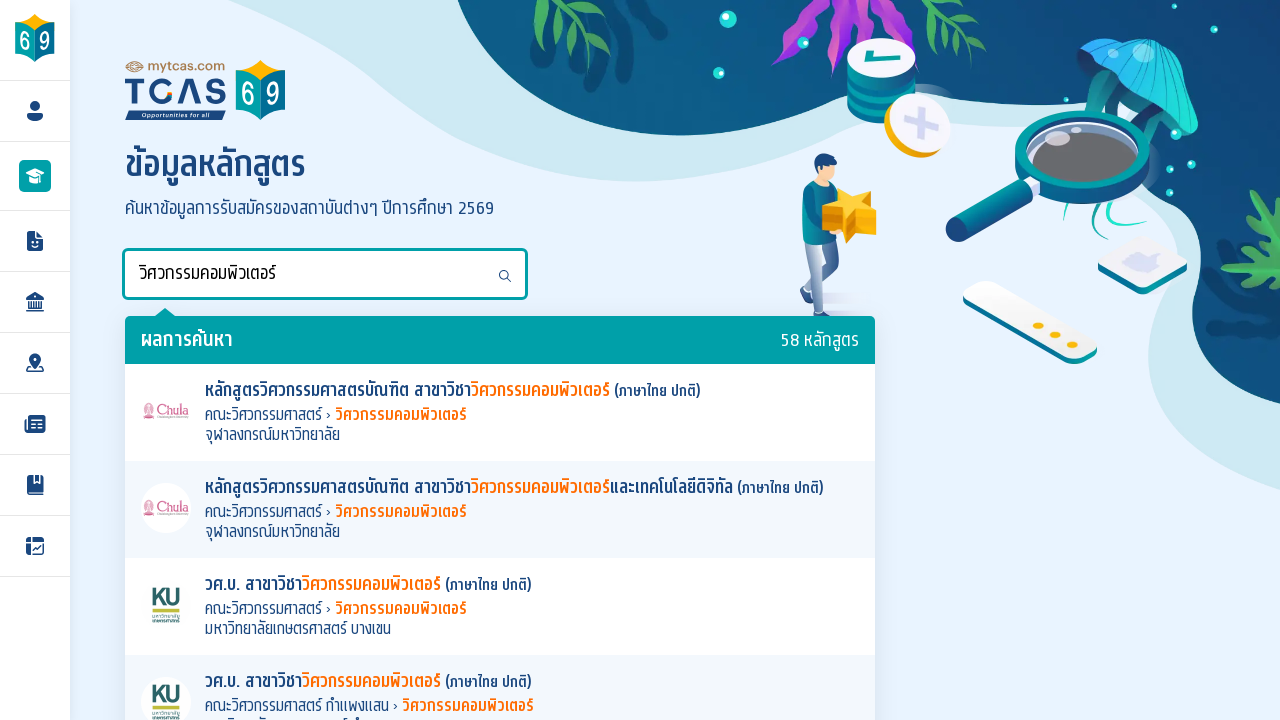

Pressed Enter to submit the search form
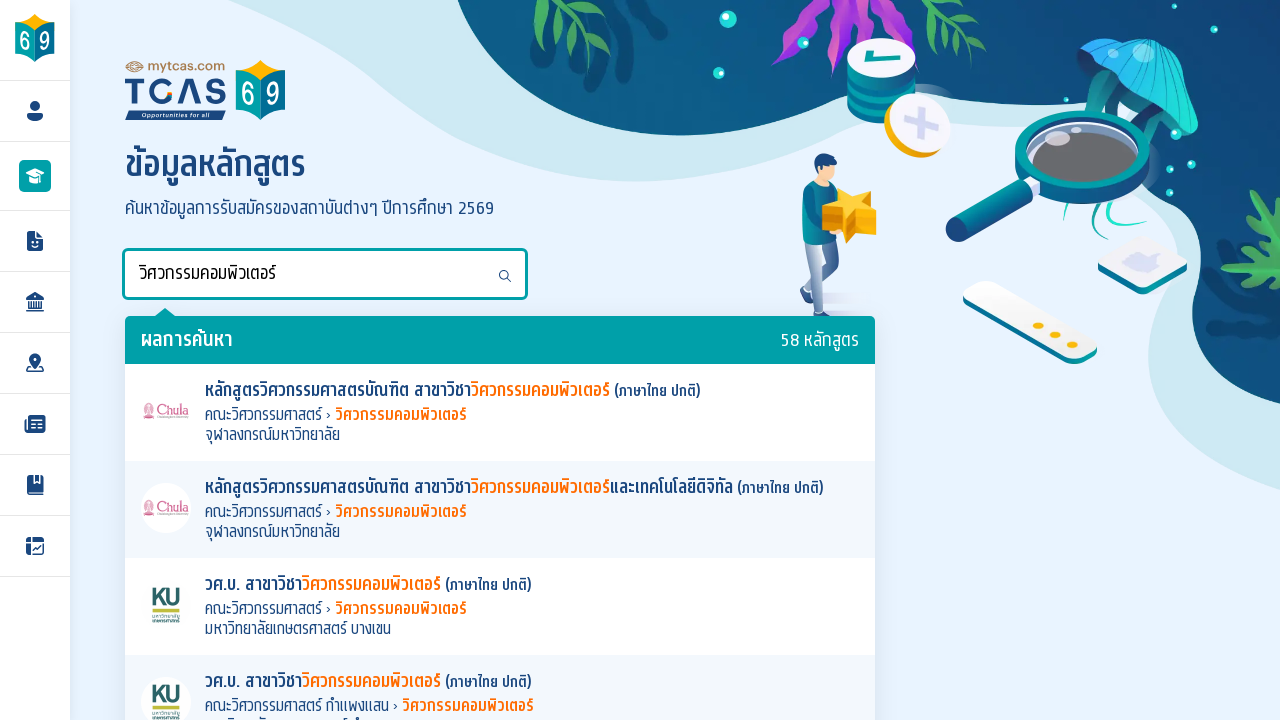

Waited for search results to load (networkidle)
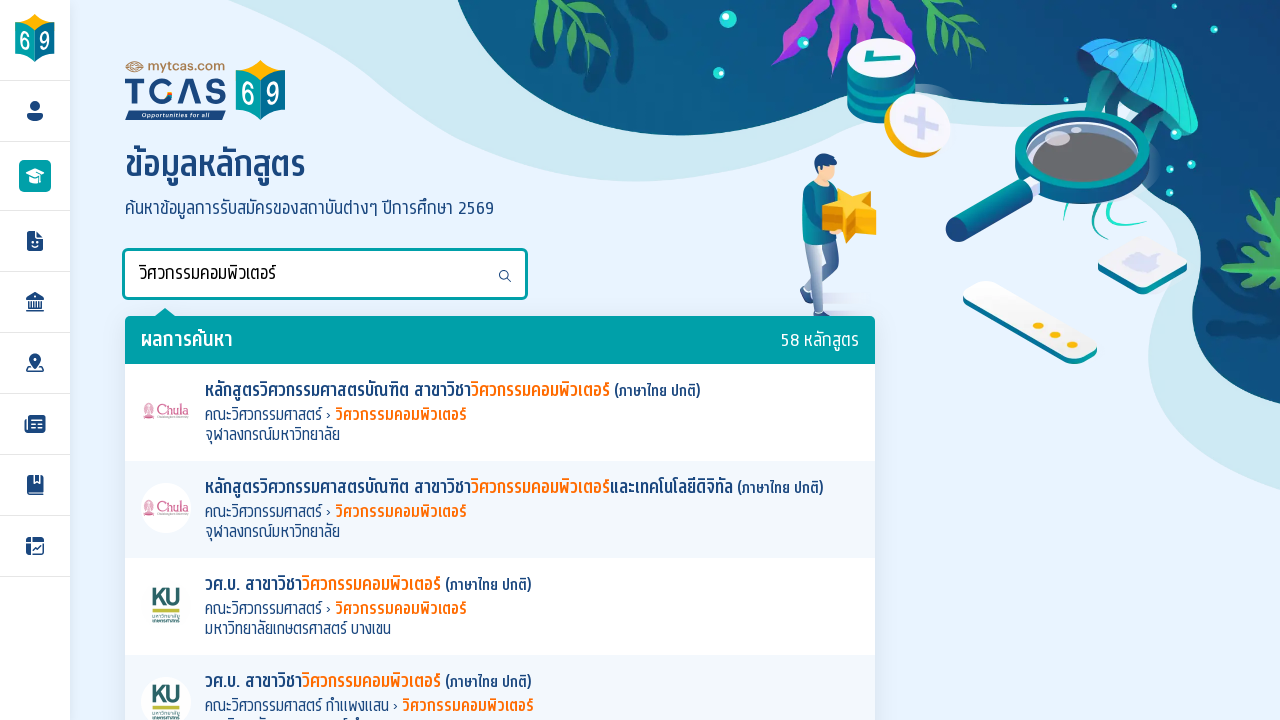

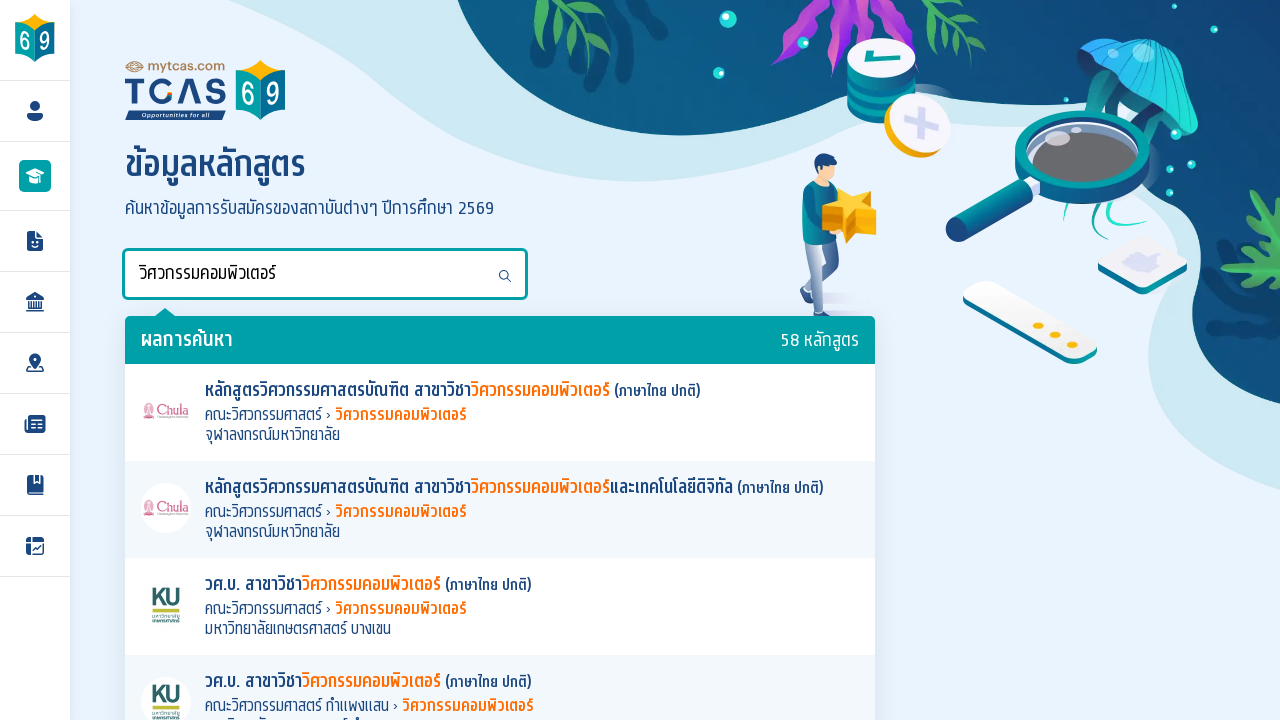